Tests registration form submission with both invalid name and age

Starting URL: https://tc-1-final-parte1.vercel.app/

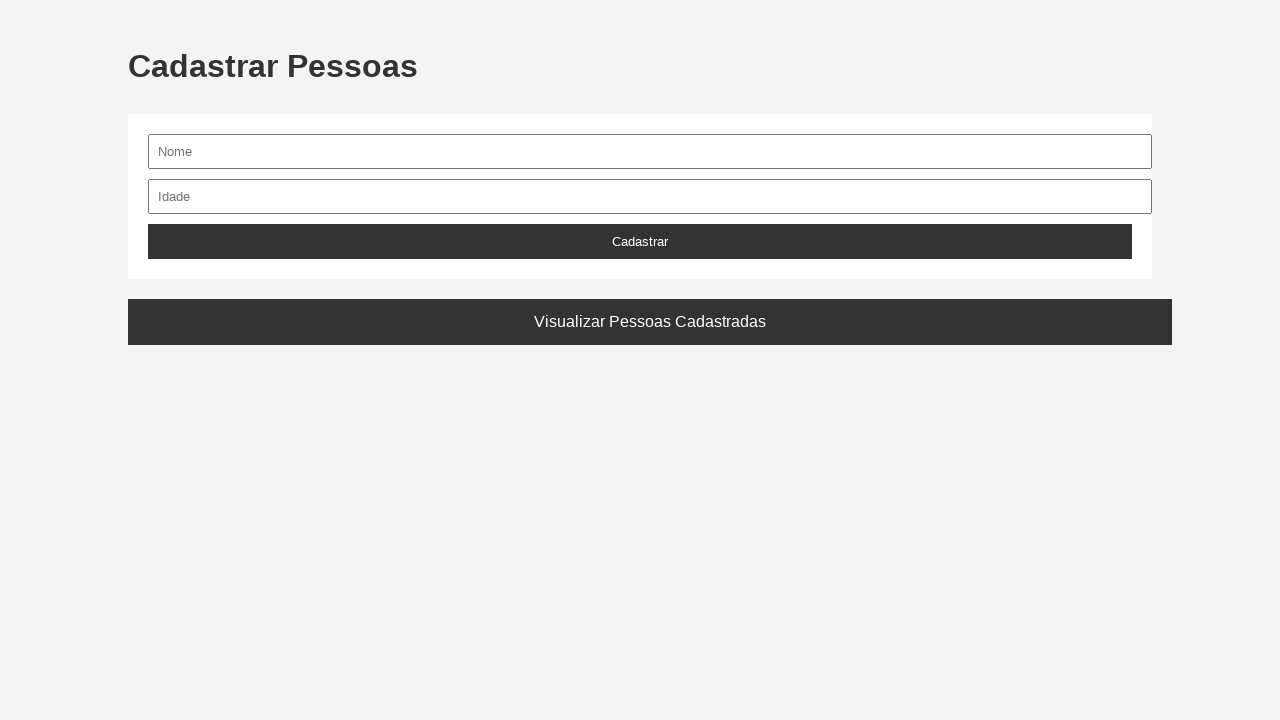

Waited for nome input field to be visible
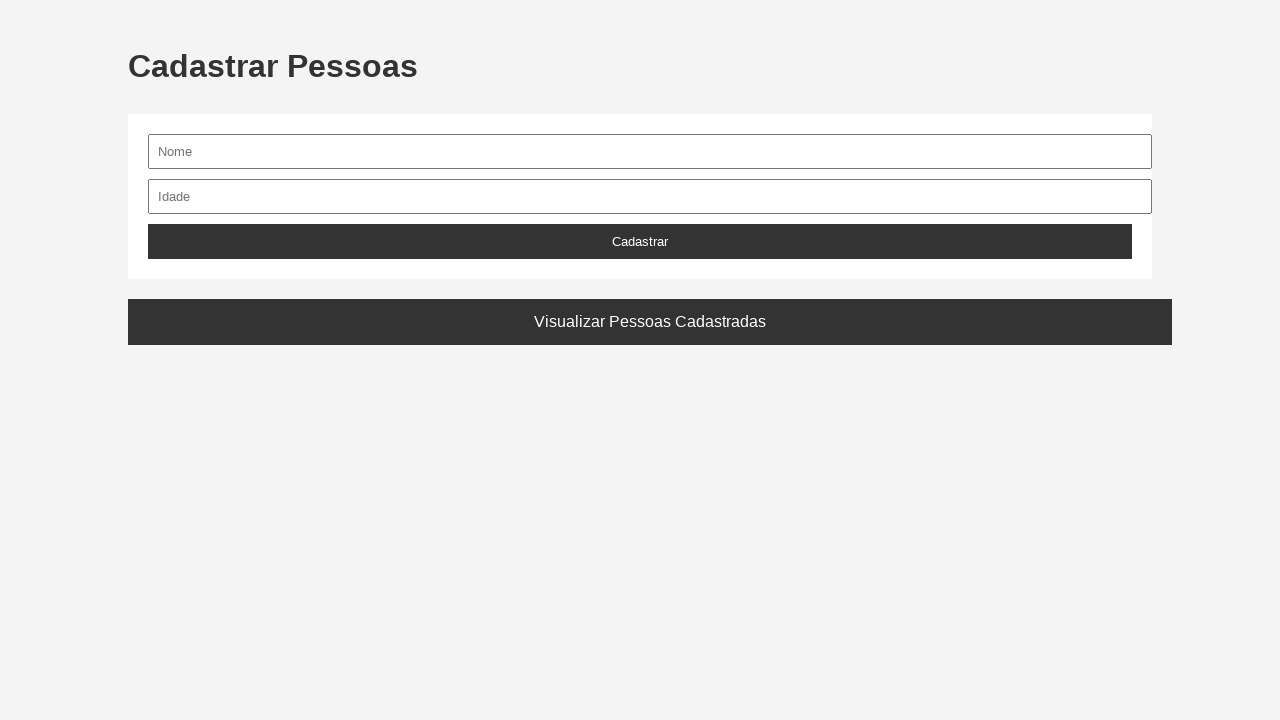

Filled nome field with invalid name 'Ambessa060606! 329-1' on input[name='nome'], input#nome
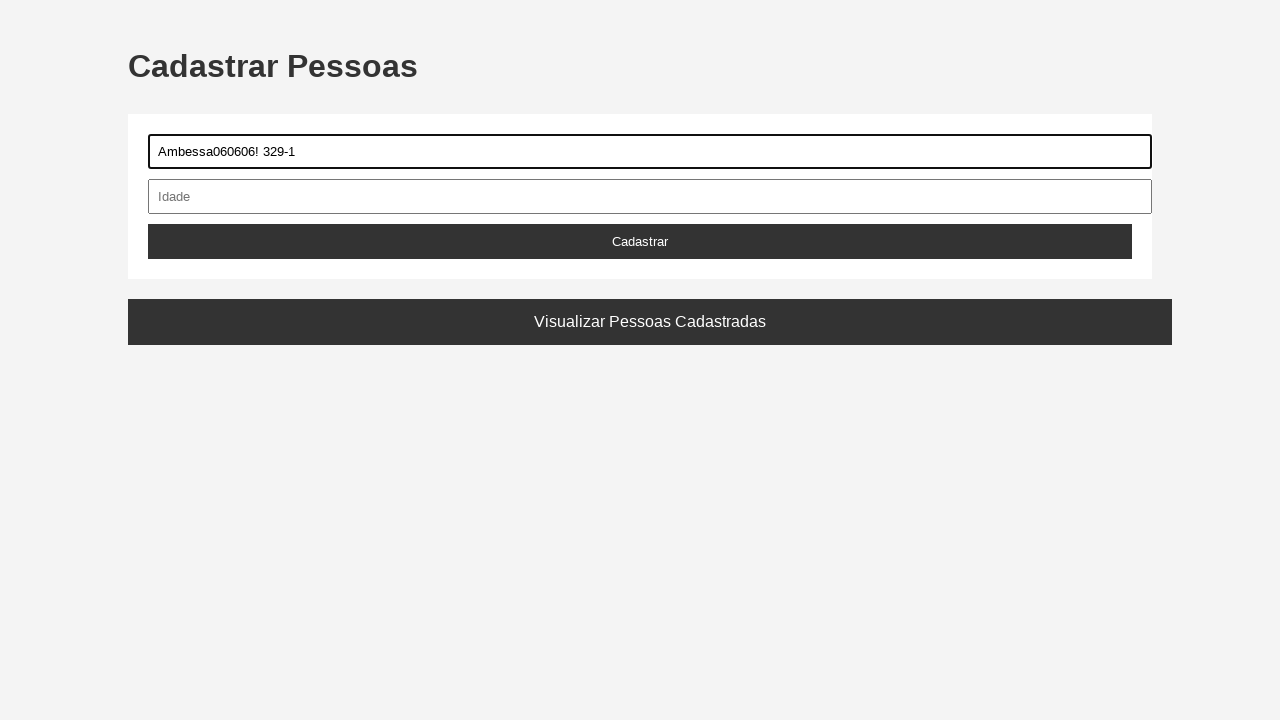

Waited for idade input field to be visible
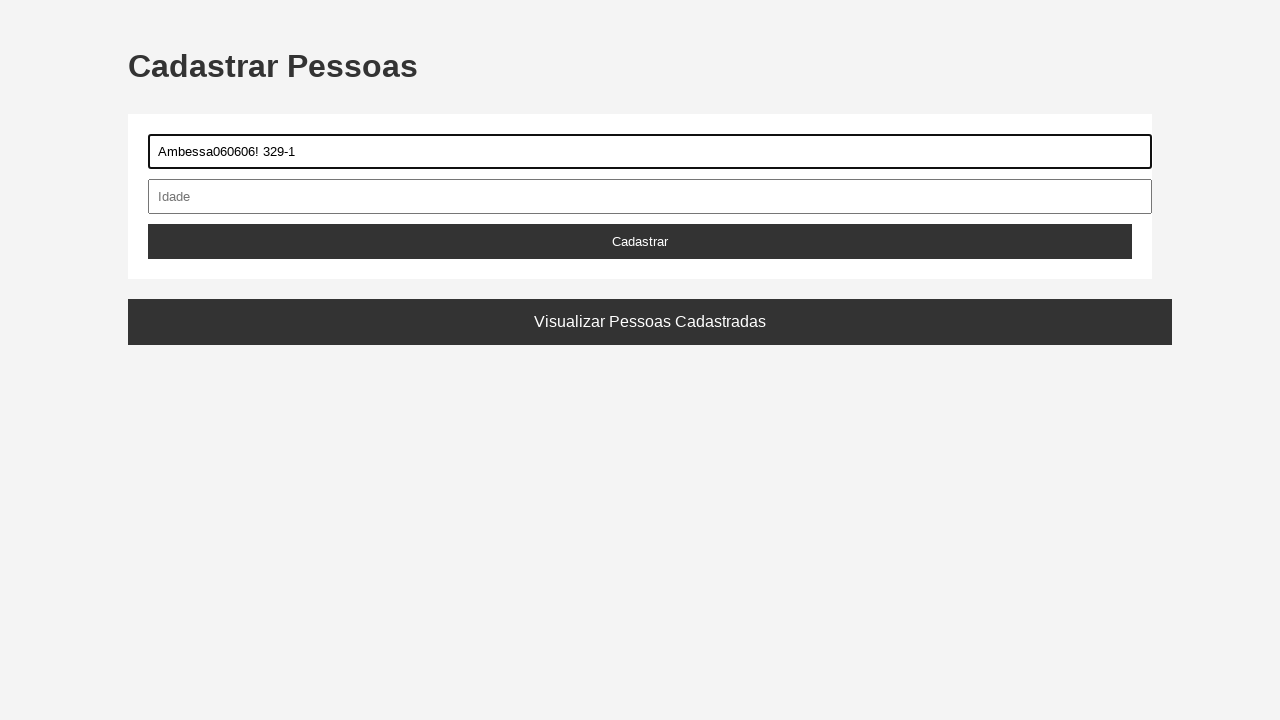

Filled idade field with invalid age '2191855' on input[name='idade'], input#idade, input[type='number']
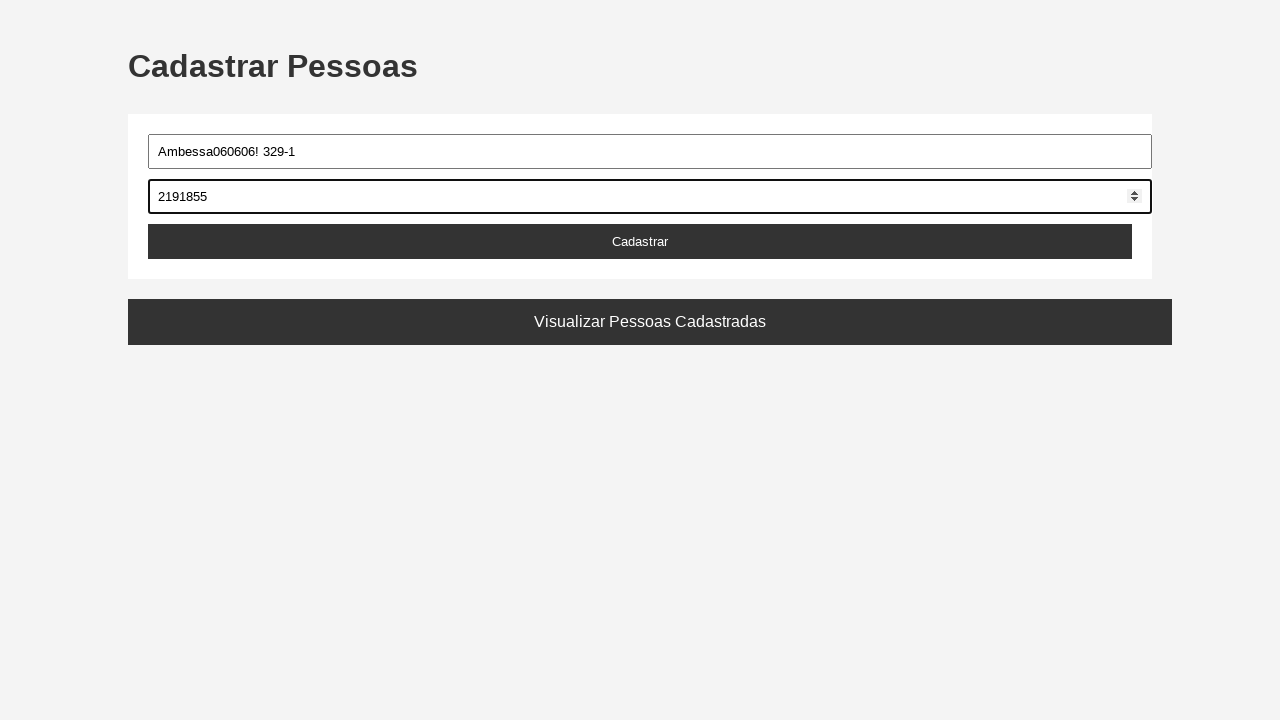

Clicked Cadastrar button to submit registration form at (640, 242) on button:has-text('Cadastrar')
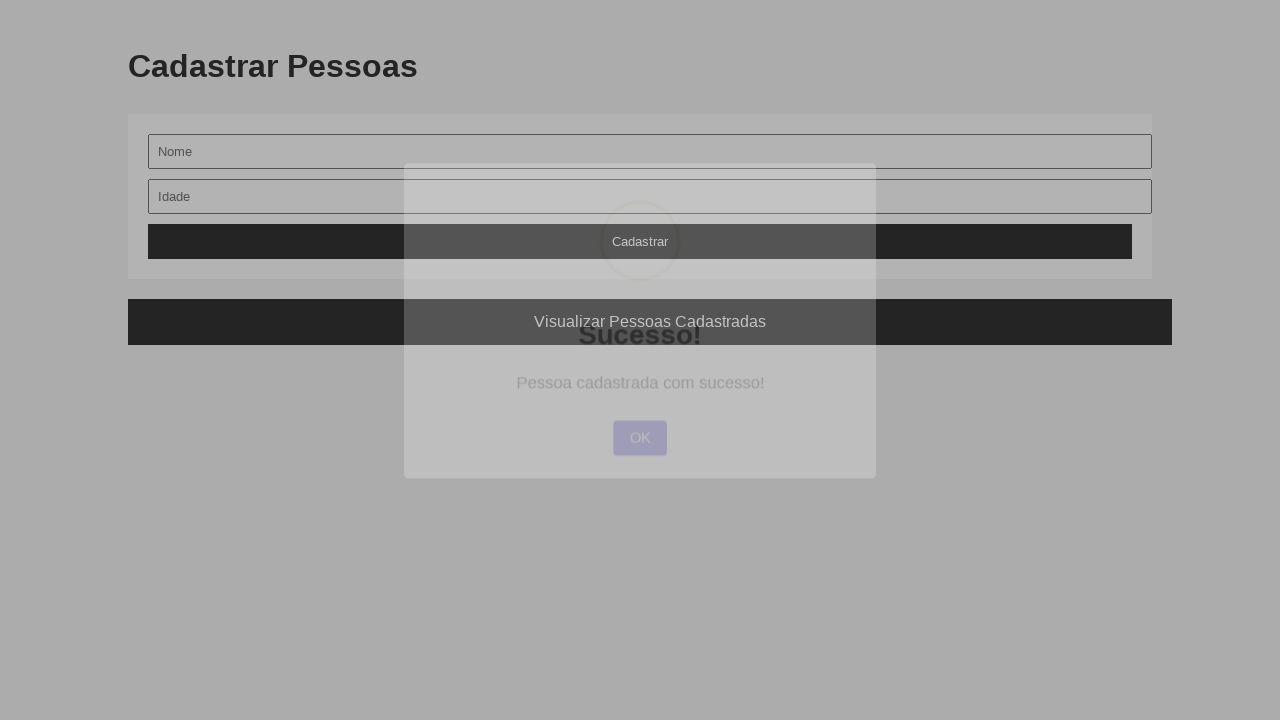

Waited for popup dialog to appear
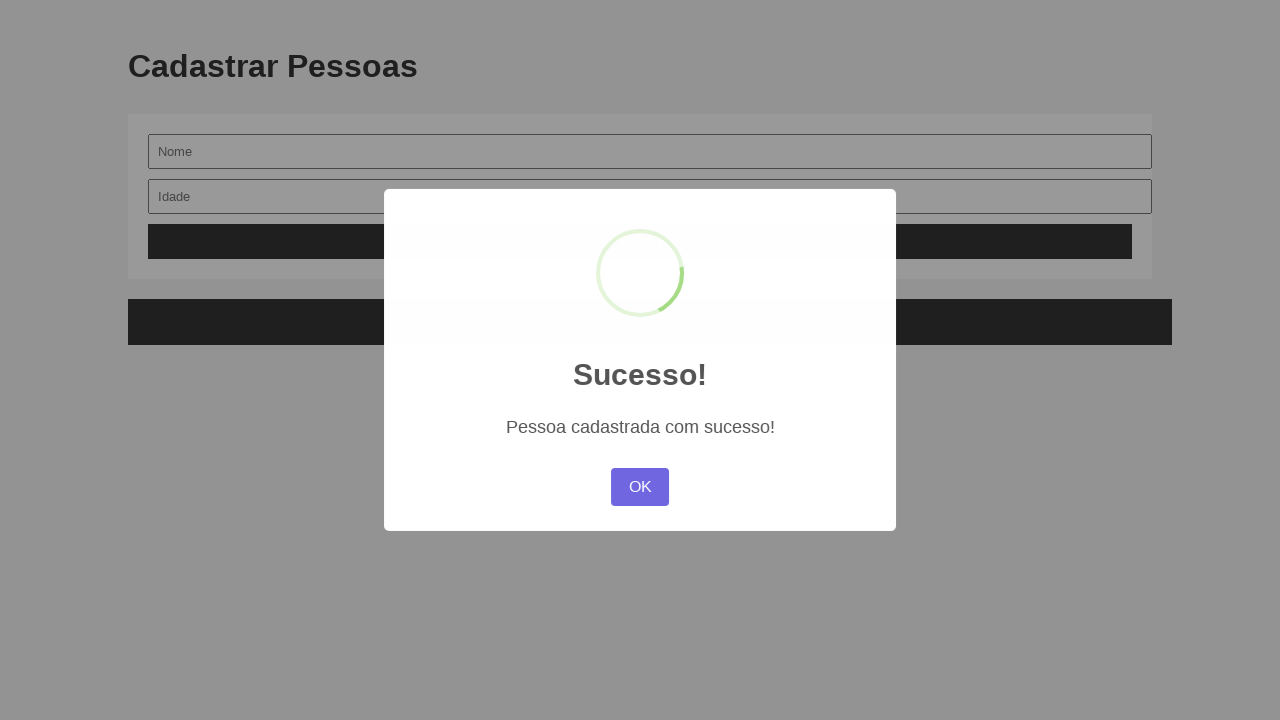

Clicked OK button to dismiss popup at (640, 487) on .swal2-confirm, button:has-text('OK')
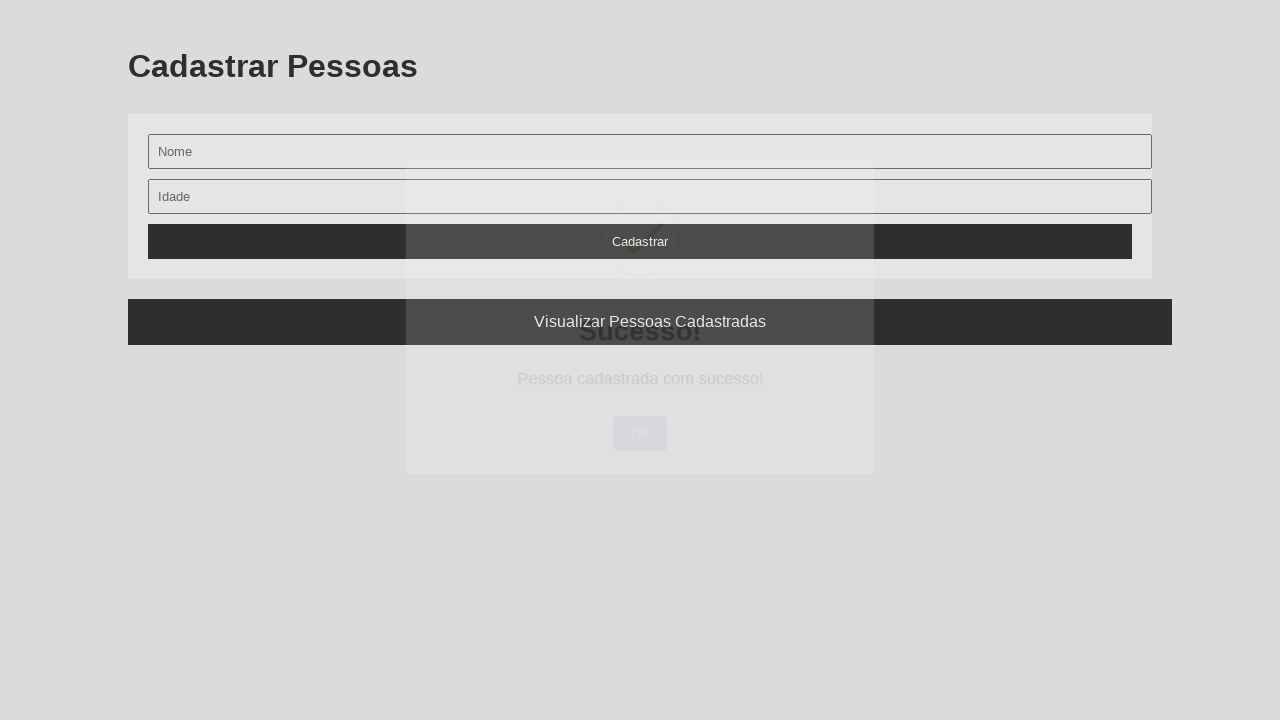

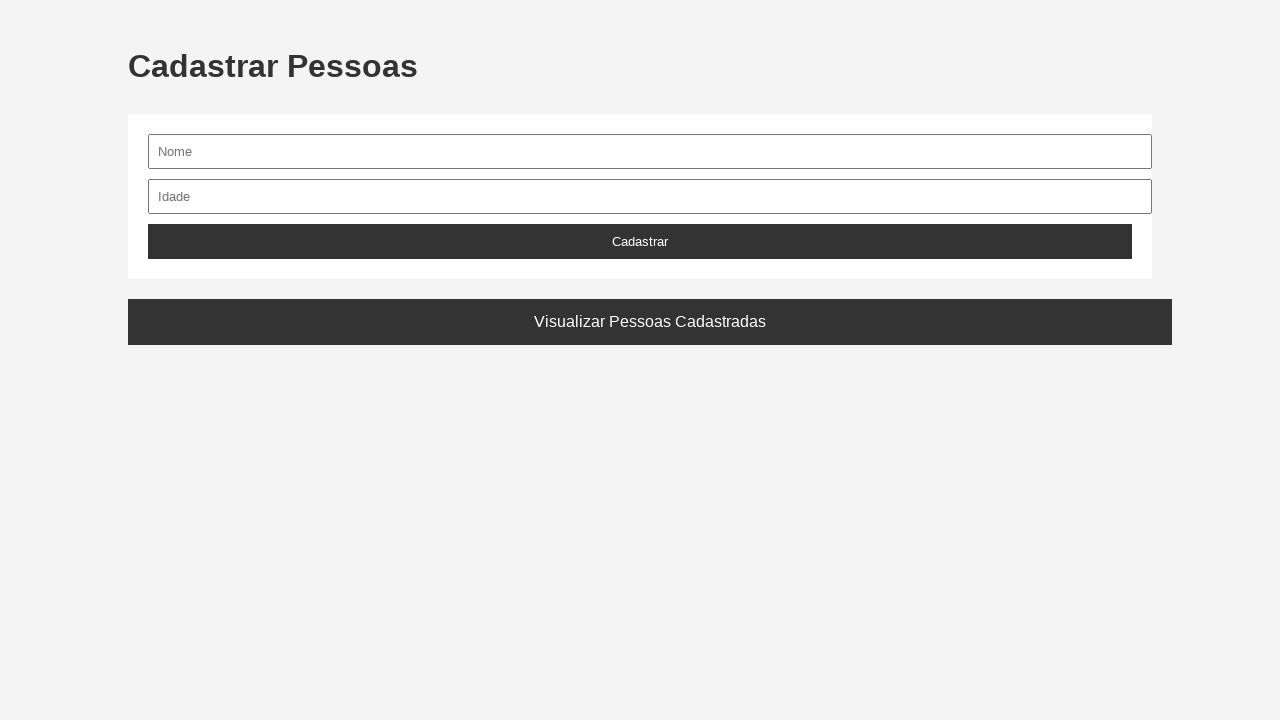